Tests percentage calculator functionality by entering values and calculating the percentage result

Starting URL: https://www.calculator.net/percent-calculator.html

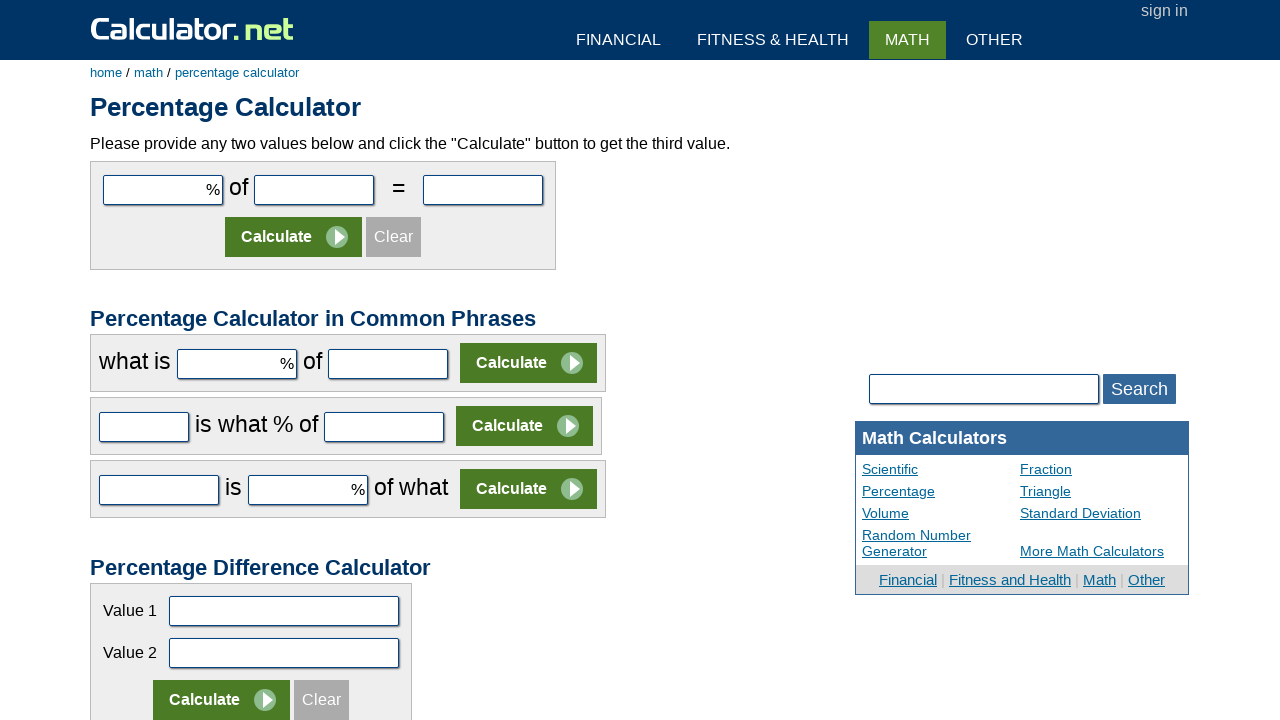

Entered first value (10) in the calculator on #cpar1
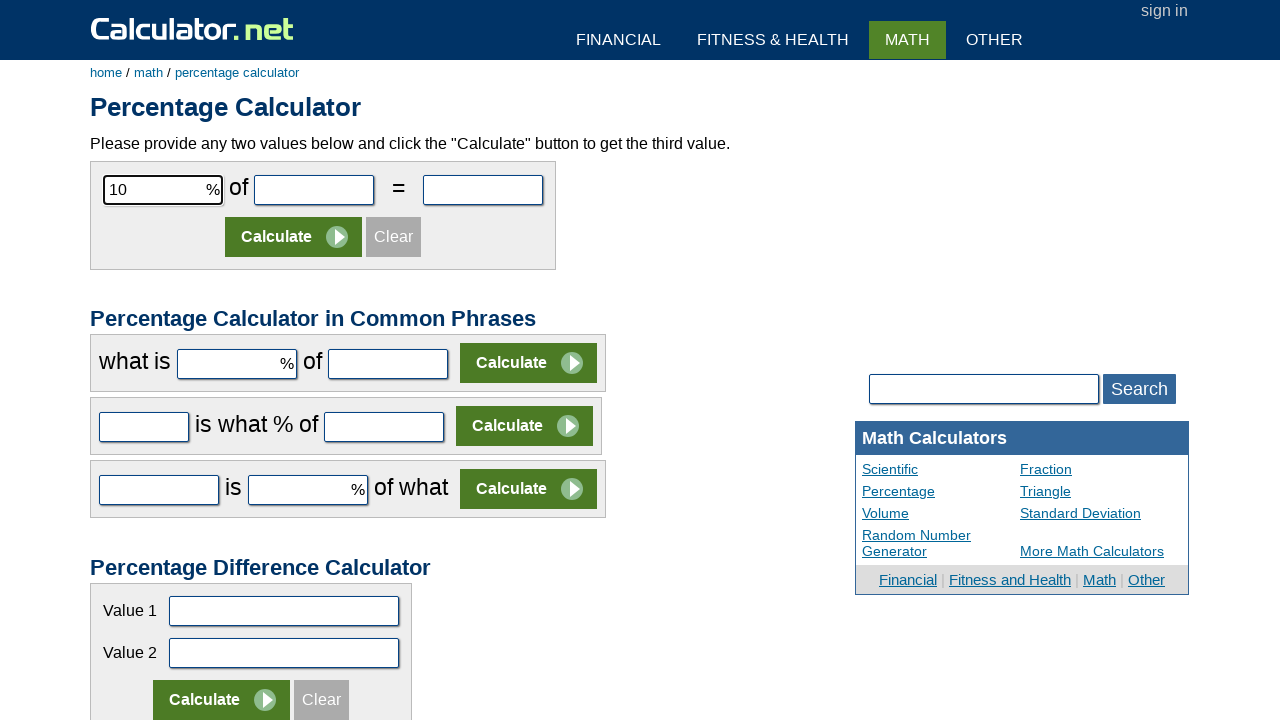

Entered percentage value (50) in the calculator on #cpar2
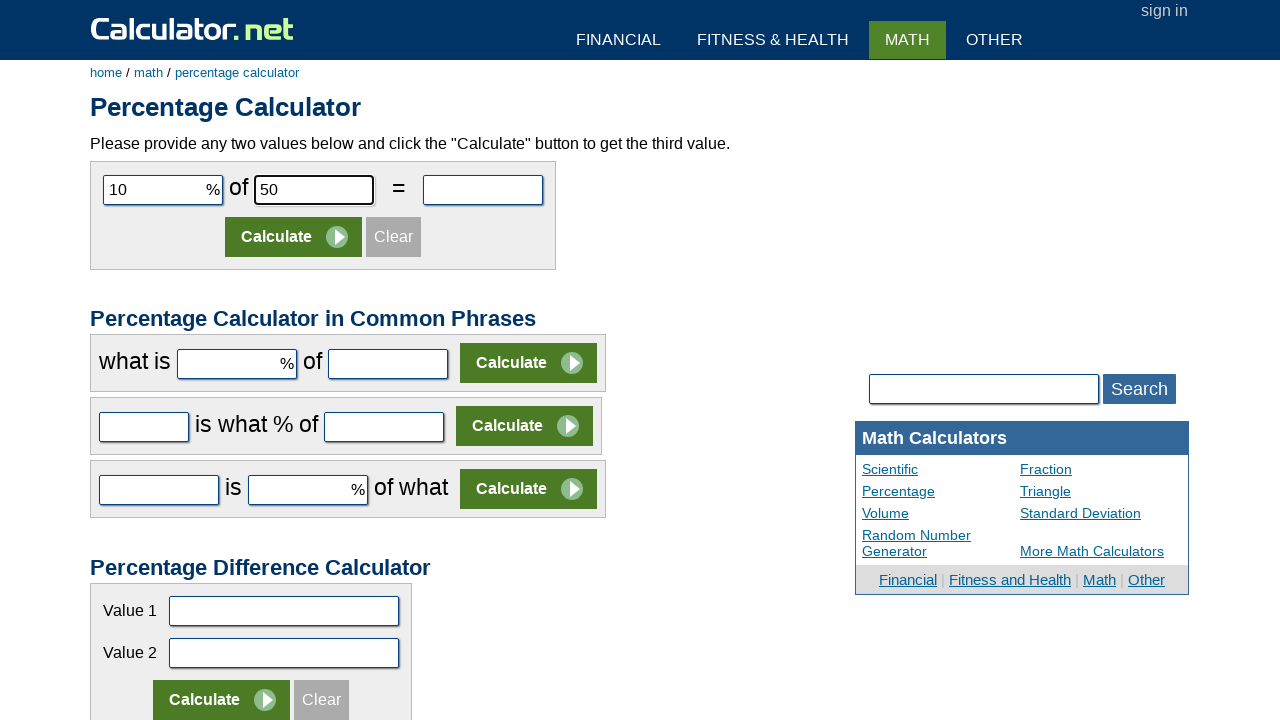

Clicked the Calculate button to compute the percentage result at (294, 237) on xpath=//input[@type='submit' and @value='Calculate']
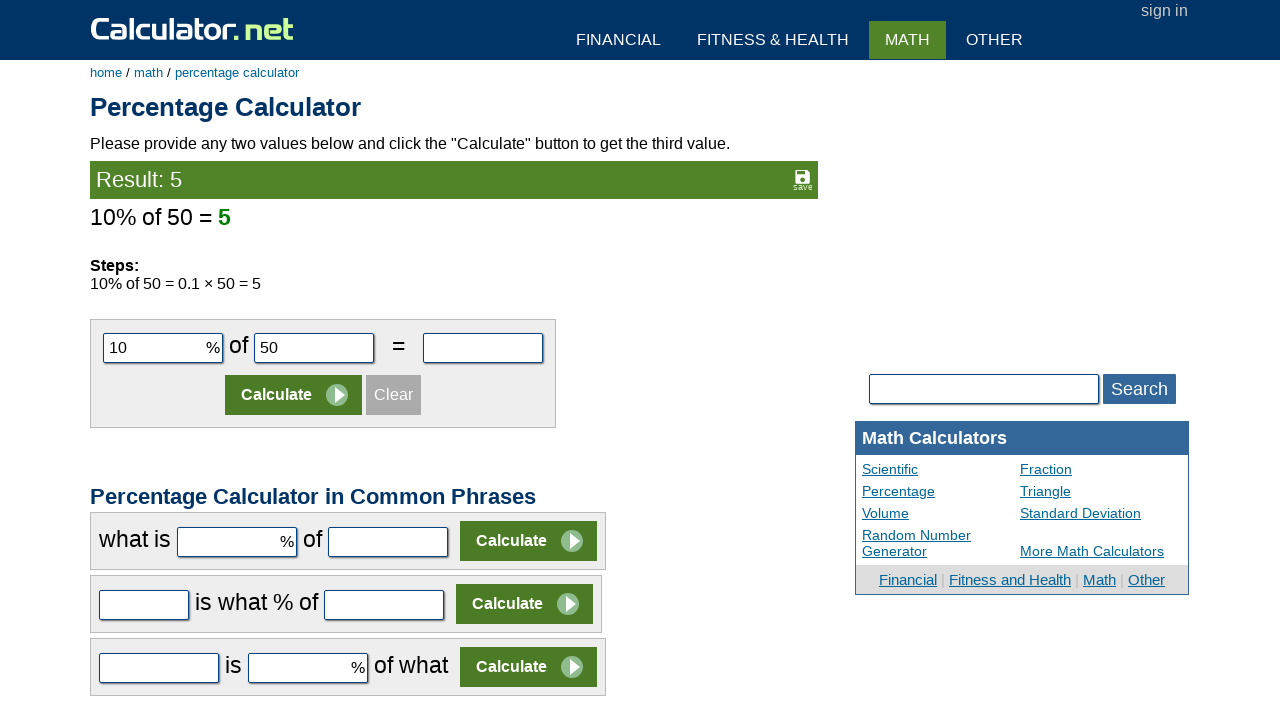

Percentage calculation result appeared on the page
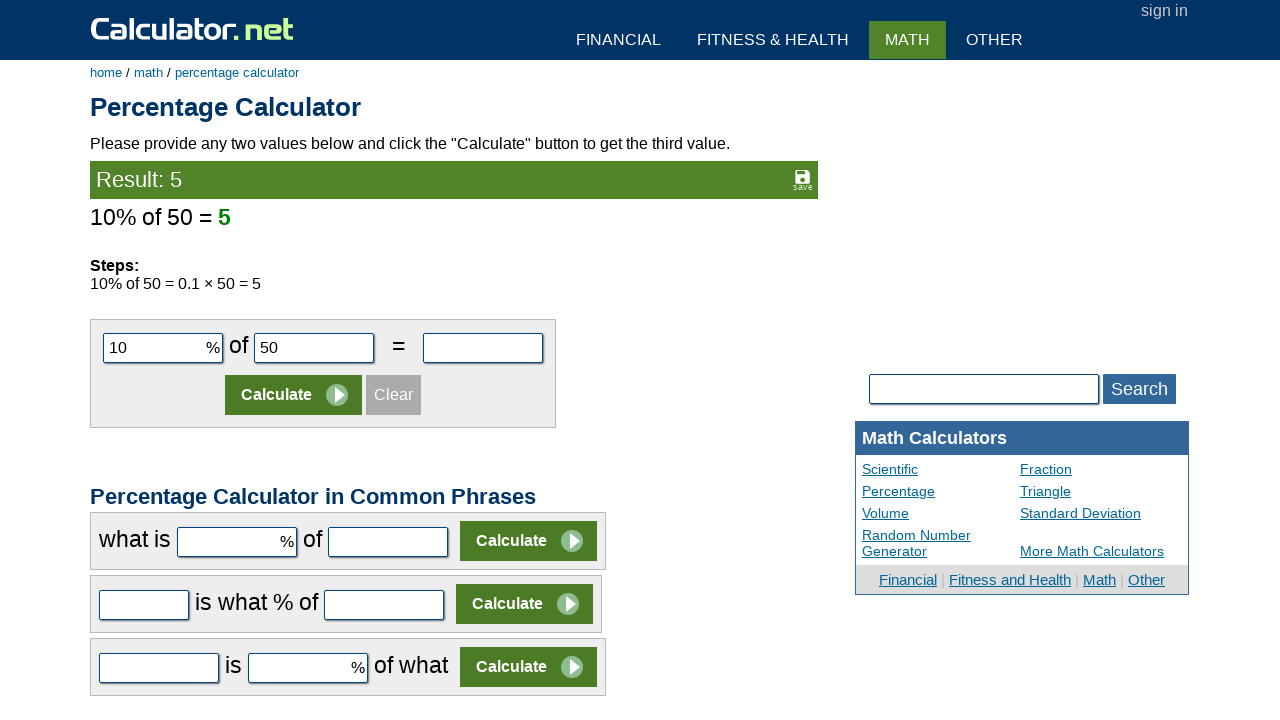

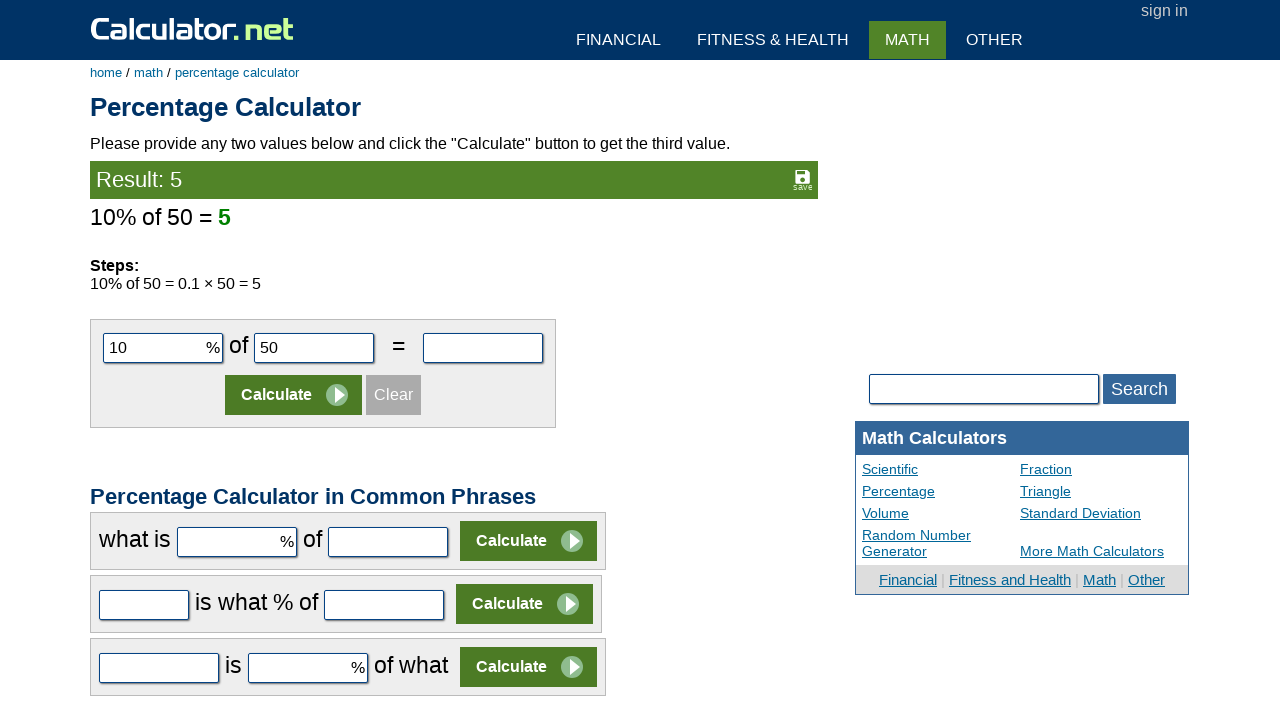